Opens date picker, navigates to May, and selects the 17th day

Starting URL: https://www.spicejet.com/

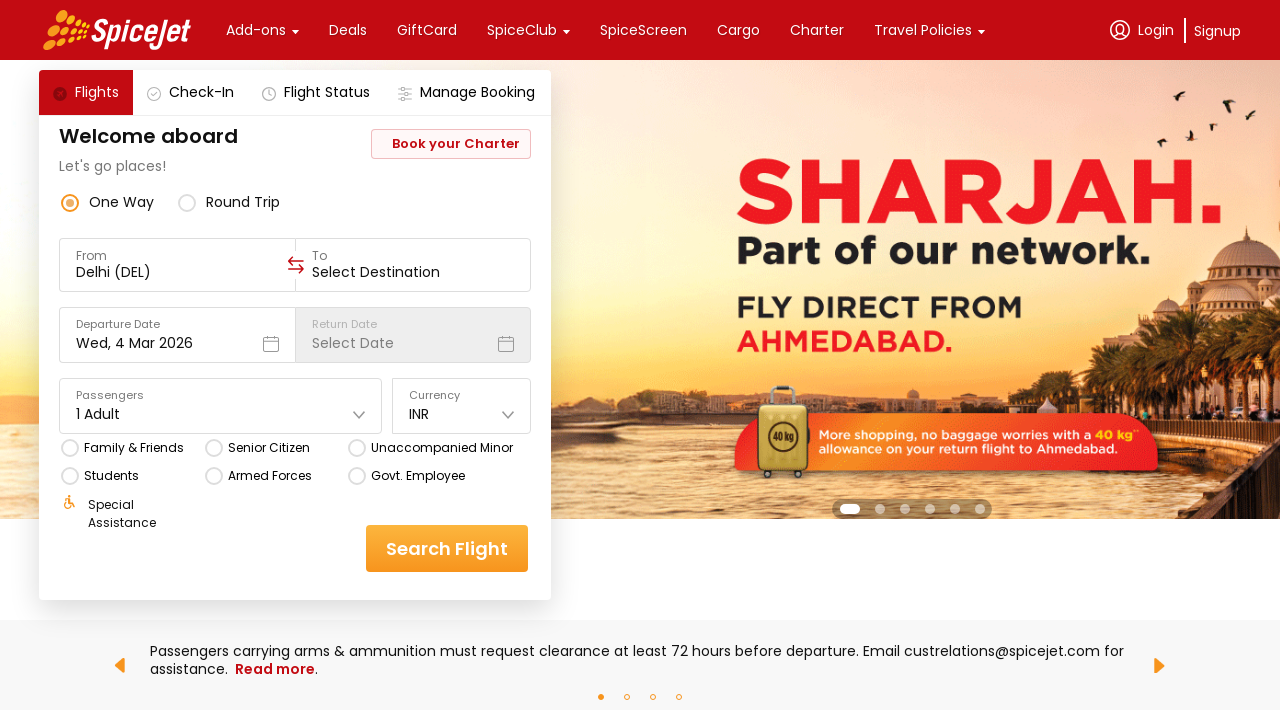

Clicked on departure date dropdown to open date picker at (270, 344) on xpath=//div[@data-testid="departure-date-dropdown-label-test-id"]/descendant::di
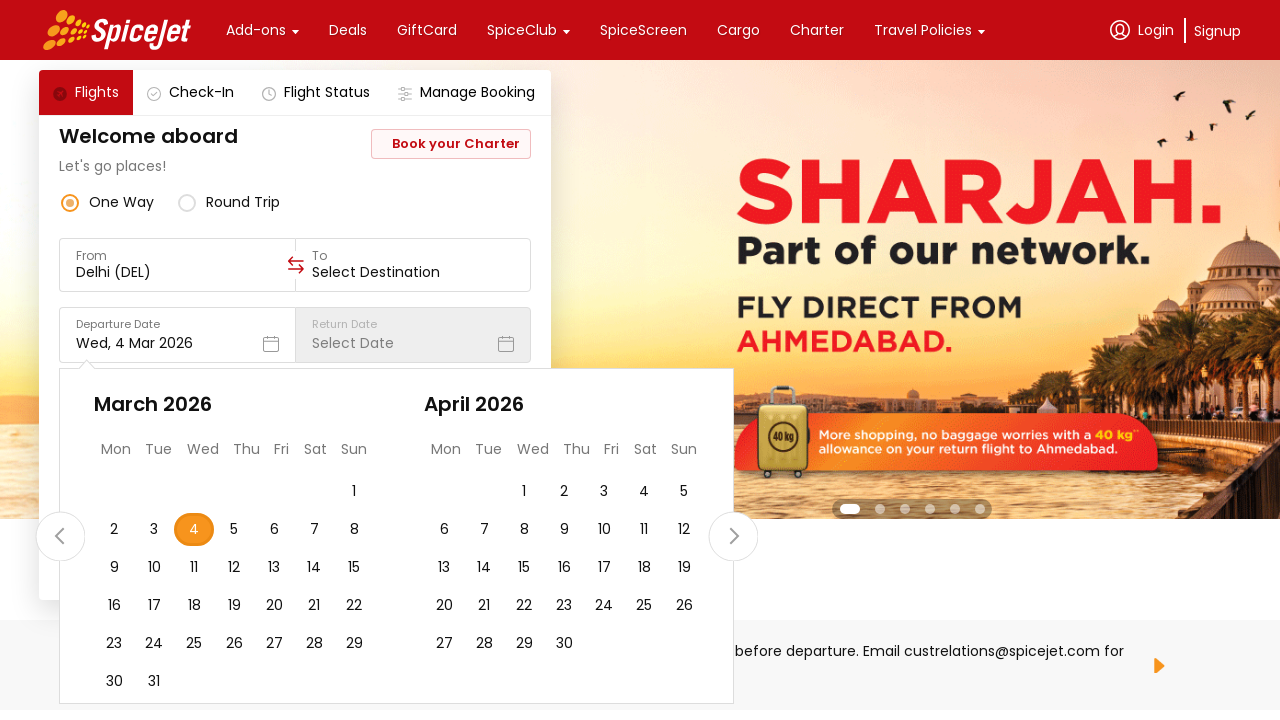

Clicked navigation button to move to next month in calendar at (733, 536) on xpath=//div[@data-testid="undefined-calendar-picker"]/child::div[1]
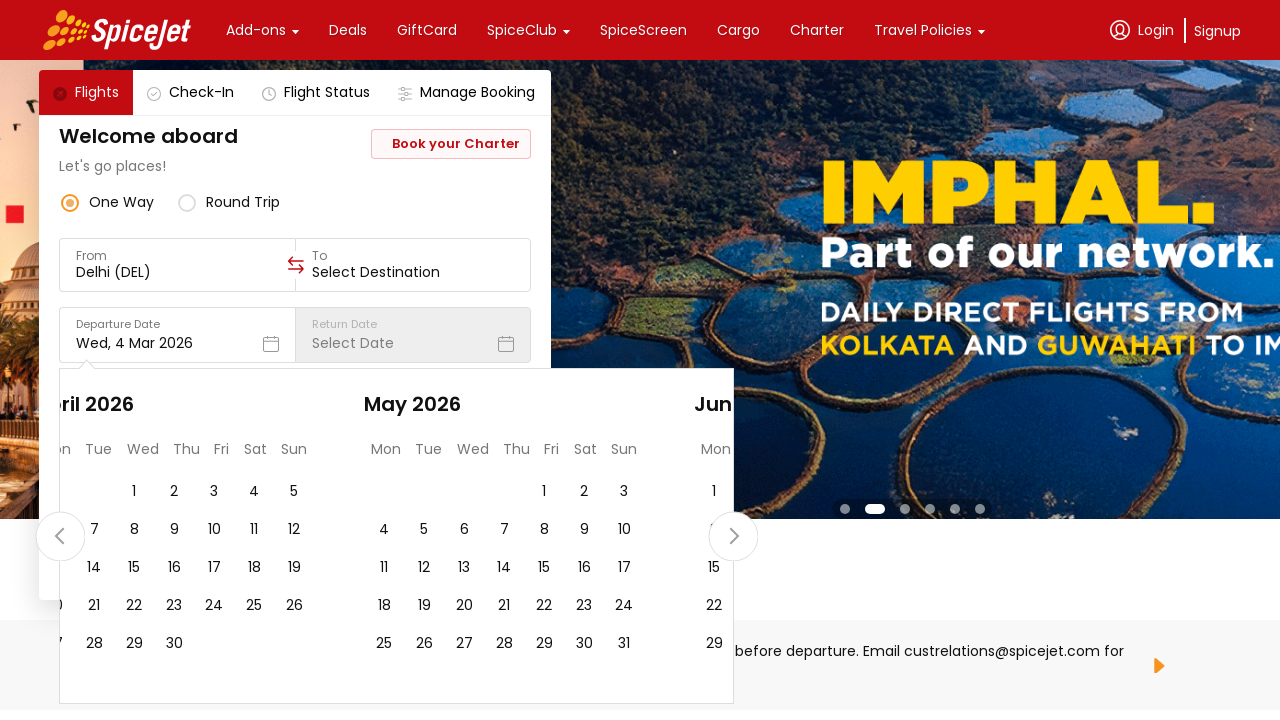

Clicked navigation button to move to next month in calendar at (733, 536) on xpath=//div[@data-testid="undefined-calendar-picker"]/child::div[1]
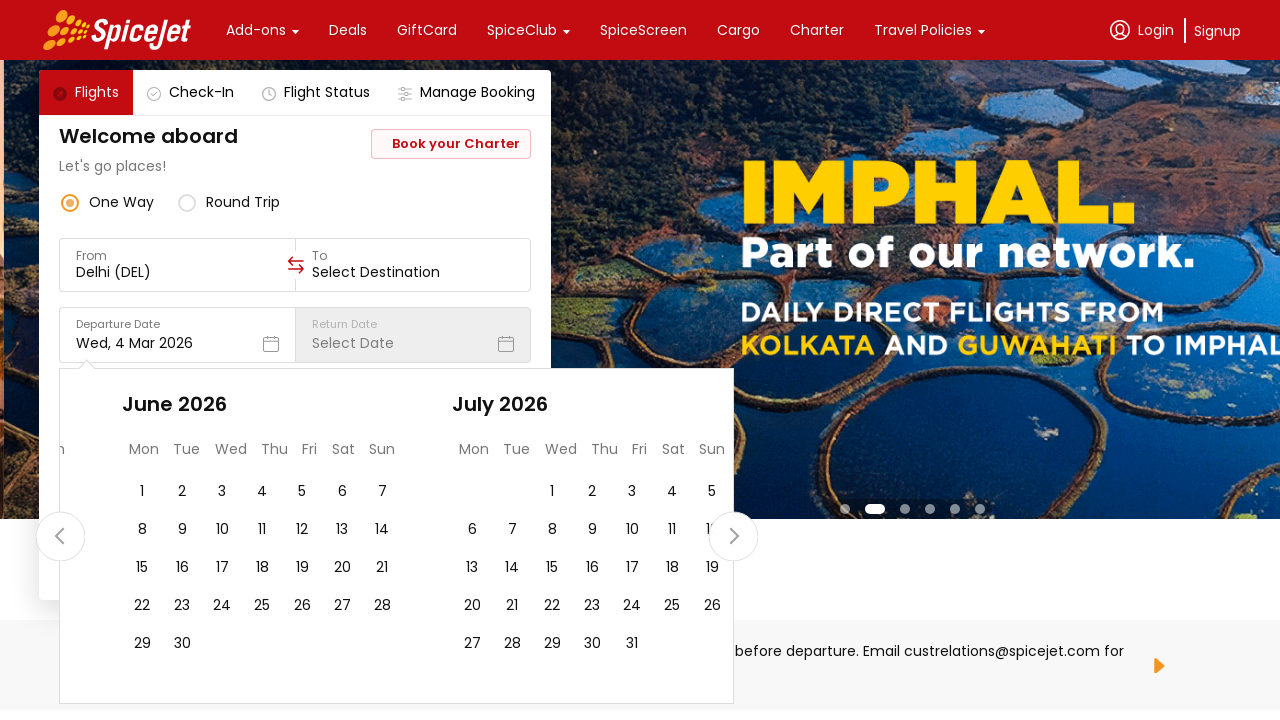

Found May month in calendar
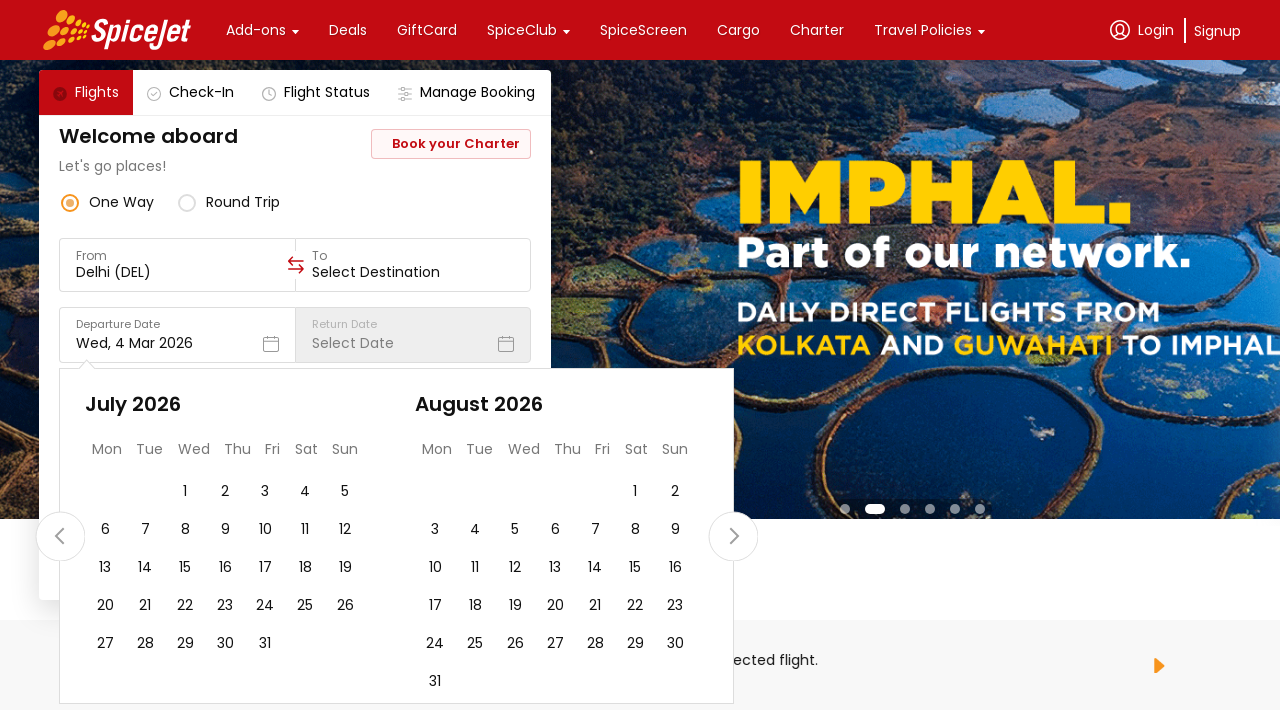

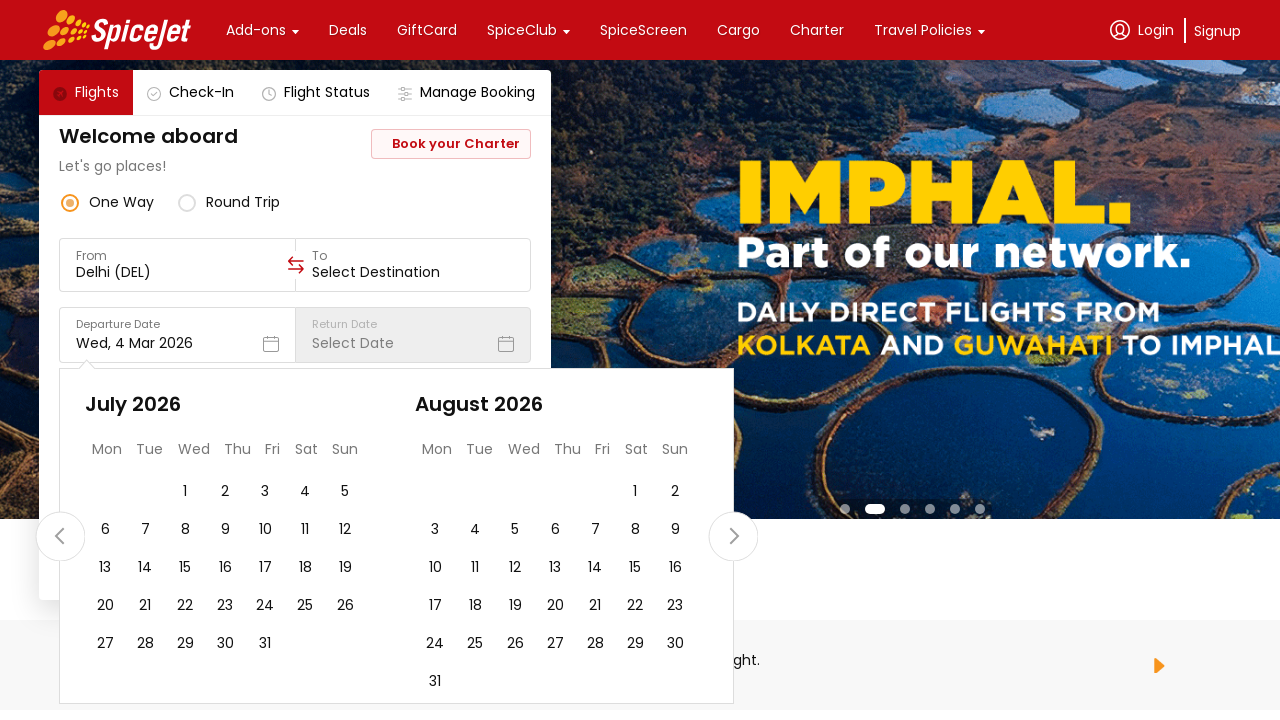